Tests jQuery Growl notifications by loading jQuery and jQuery Growl libraries via JavaScript injection, then displaying various notification messages on the page.

Starting URL: http://the-internet.herokuapp.com

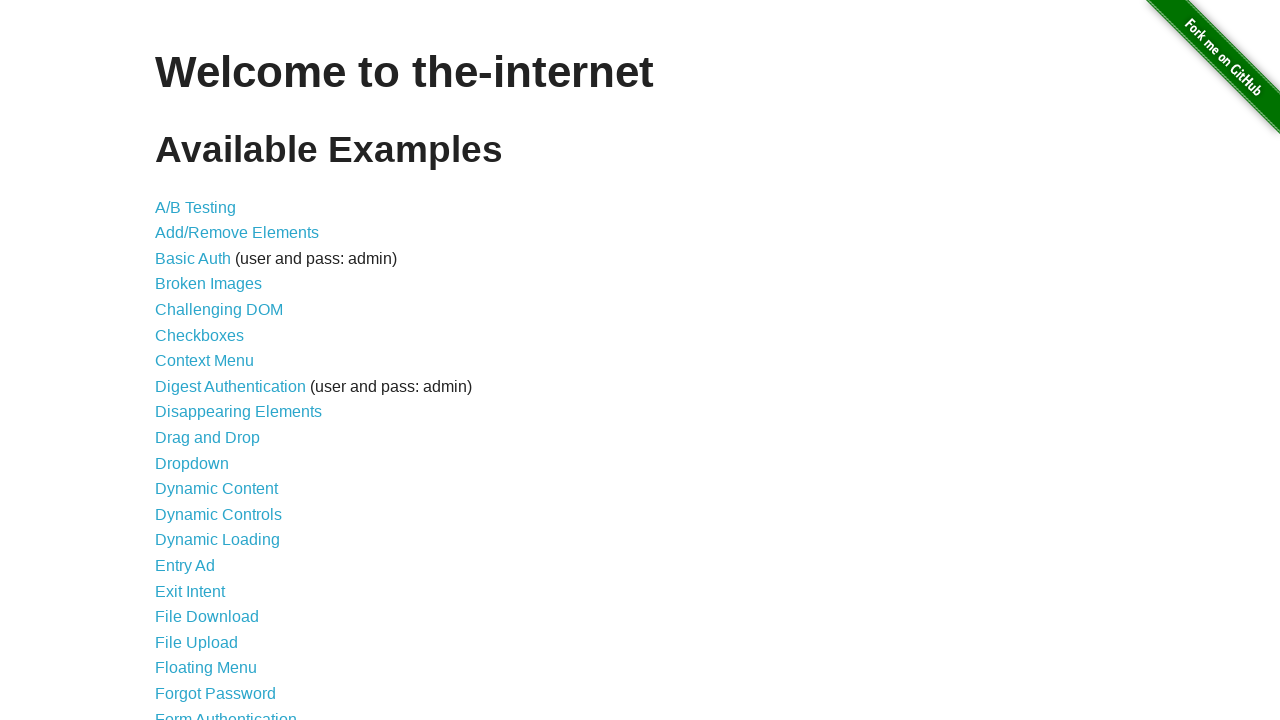

Injected jQuery library if not already present on page
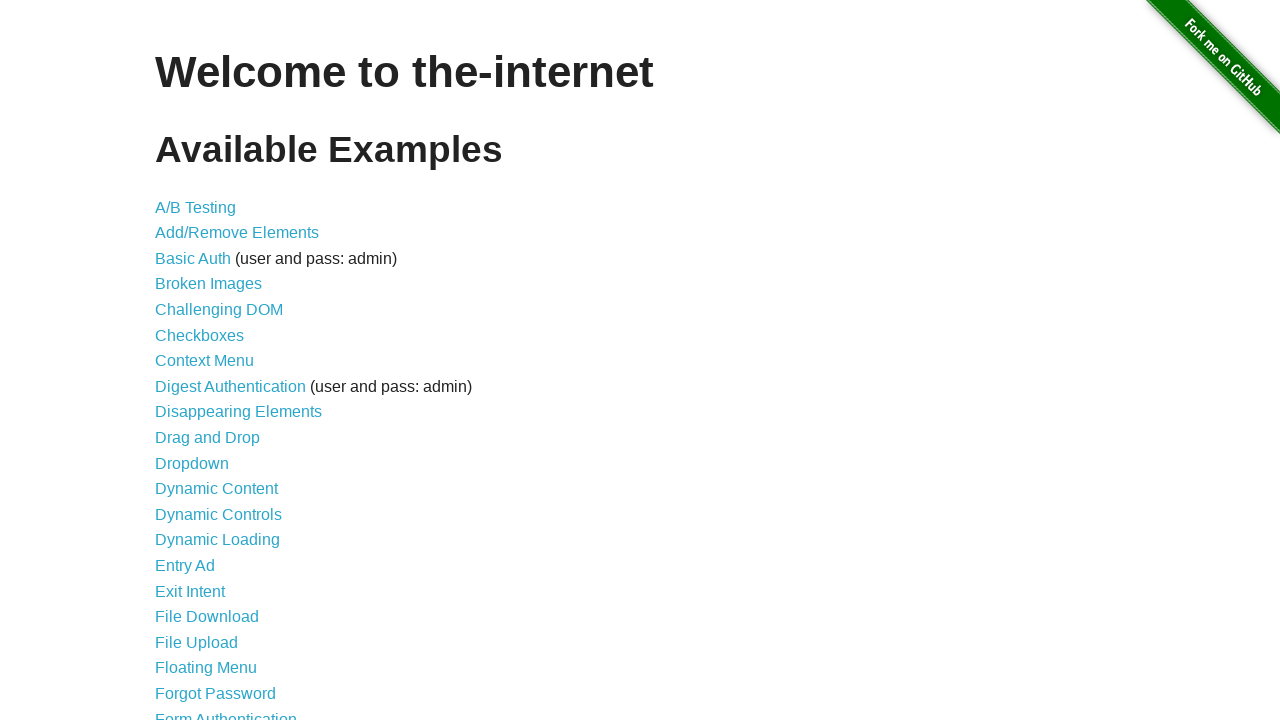

Waited for jQuery to load and become available
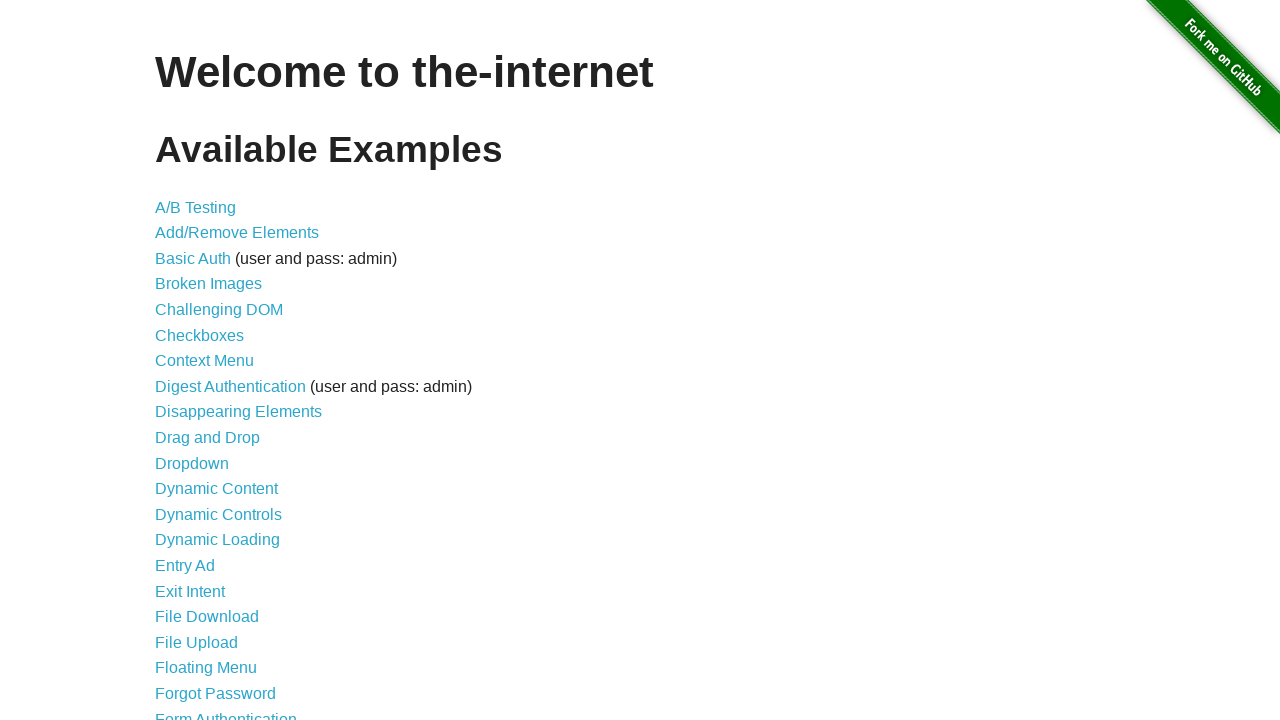

Injected jQuery Growl library onto page
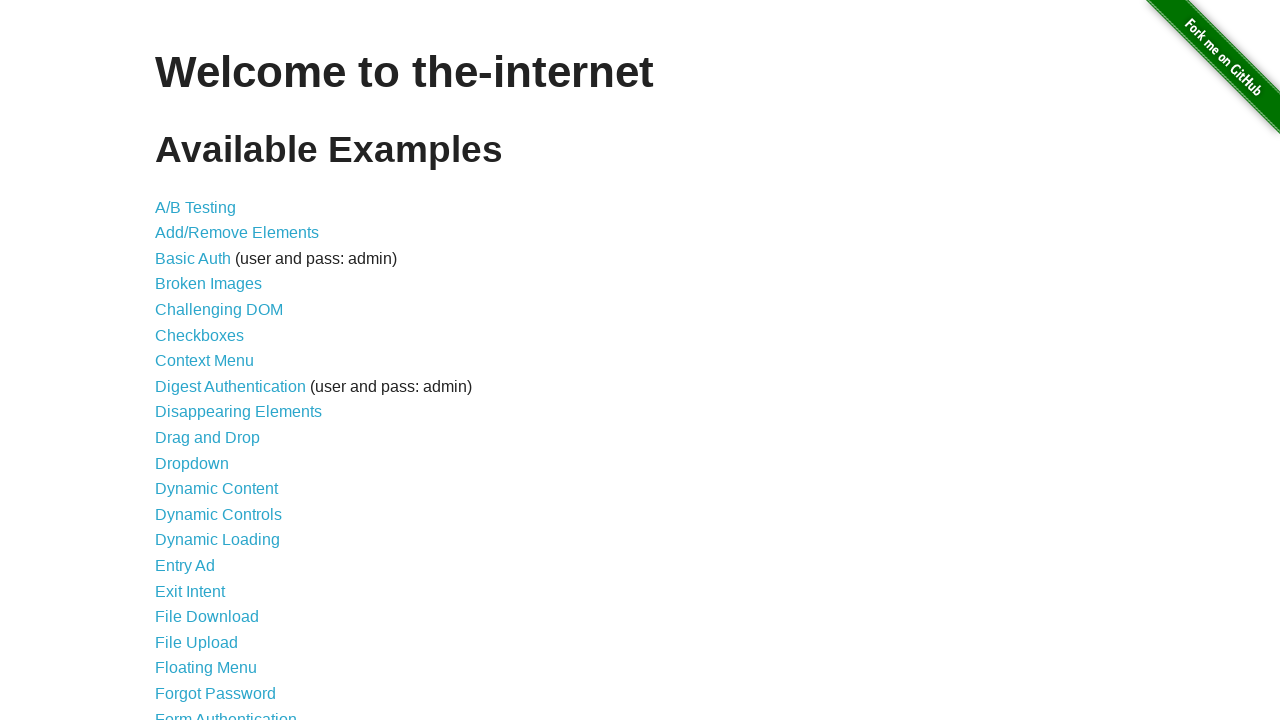

Added jQuery Growl CSS stylesheet to page head
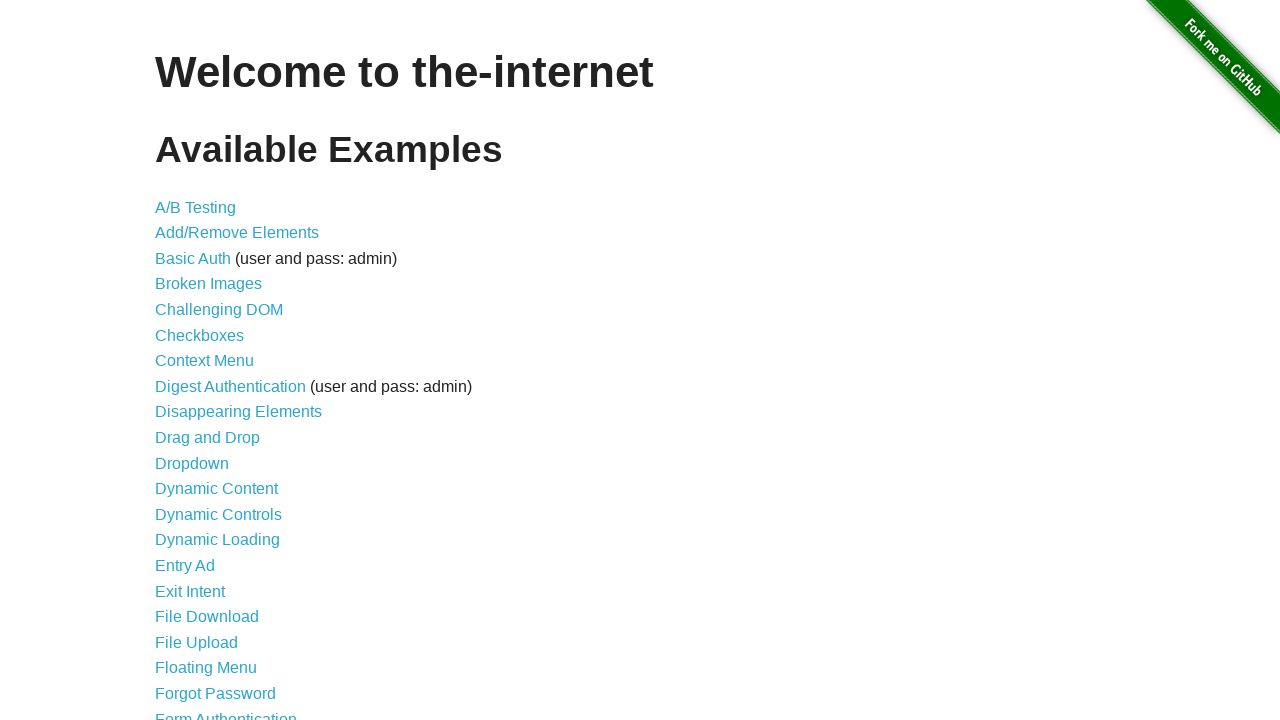

Waited for jQuery Growl plugin to load and become available
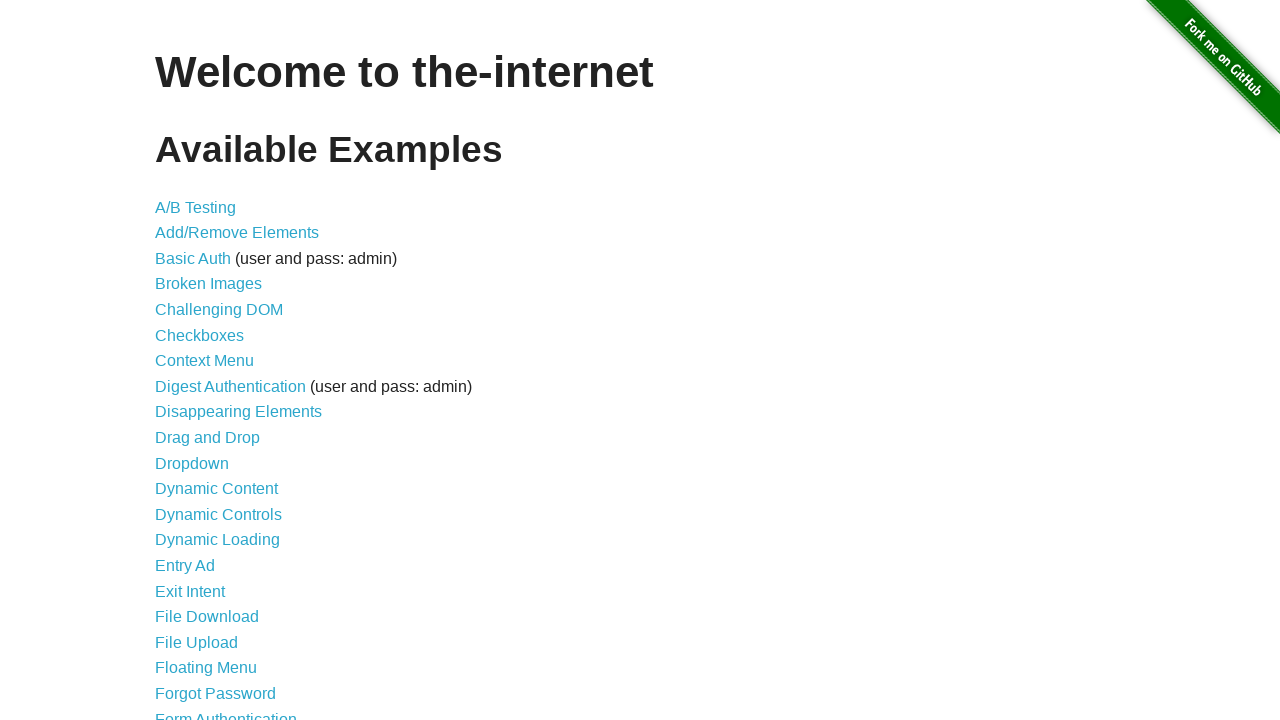

Triggered plain jQuery Growl notification with title 'GET' and message '/'
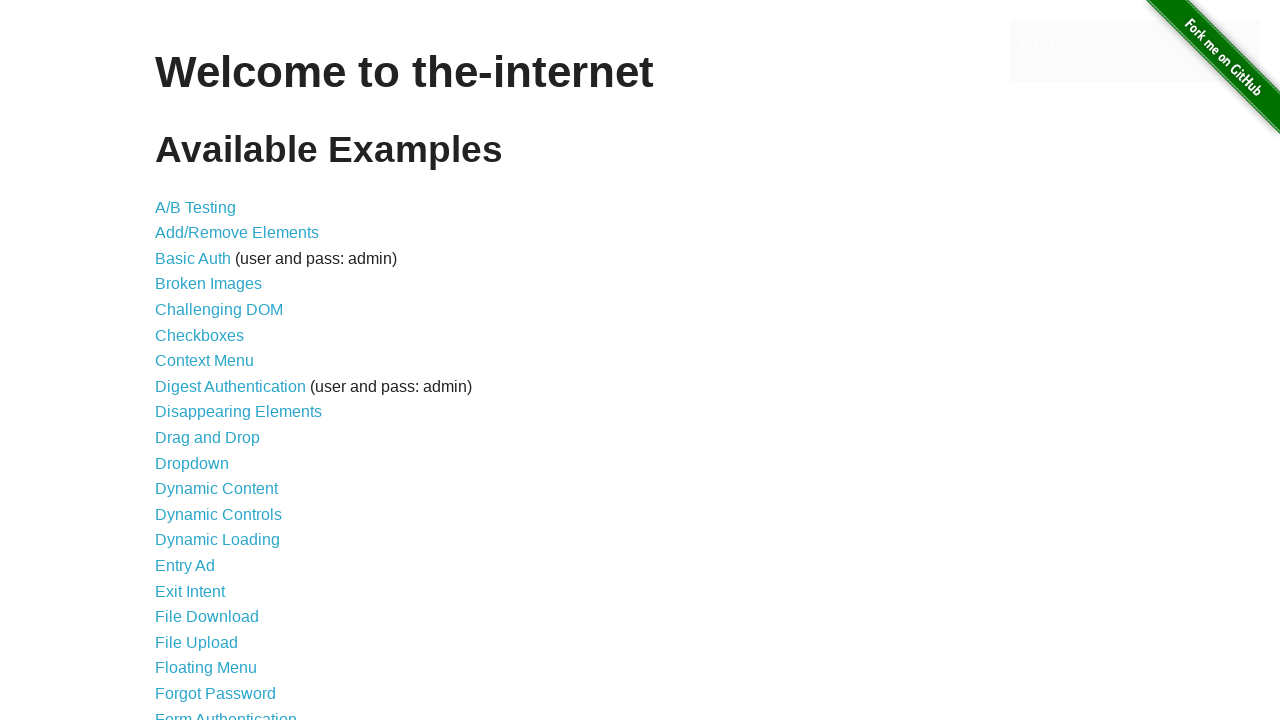

Triggered error notification with jQuery Growl
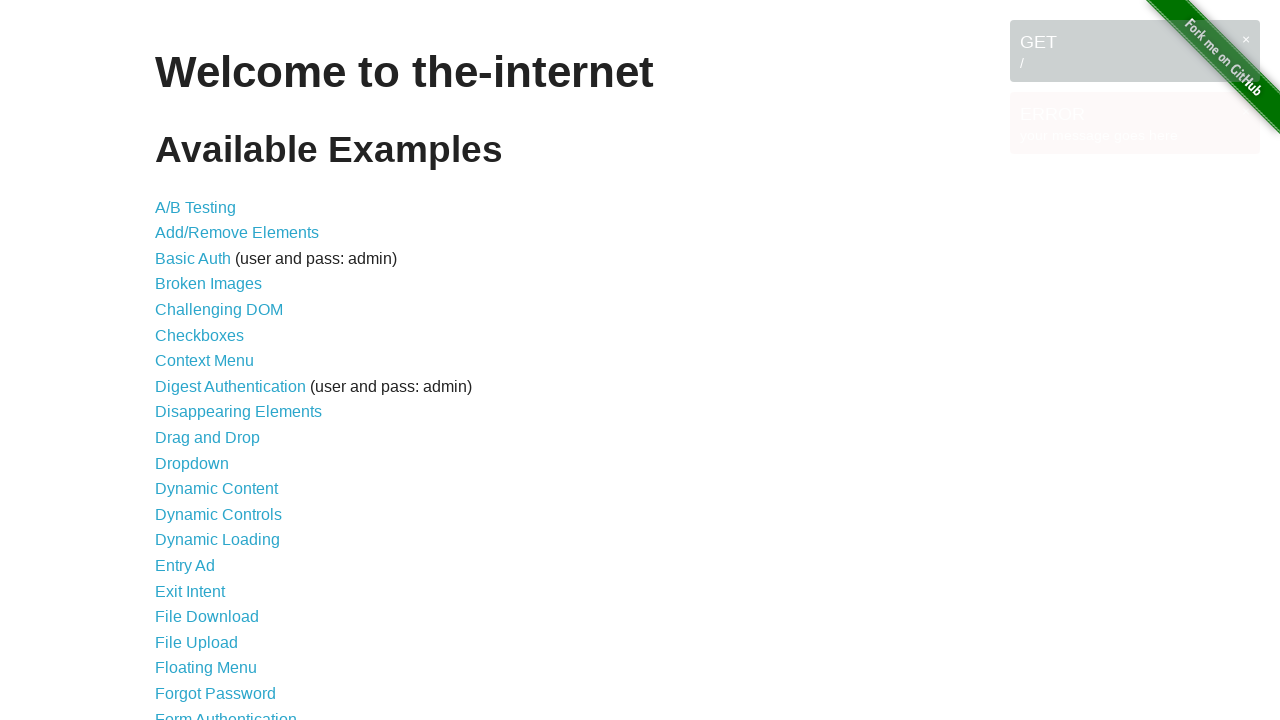

Triggered notice notification with jQuery Growl
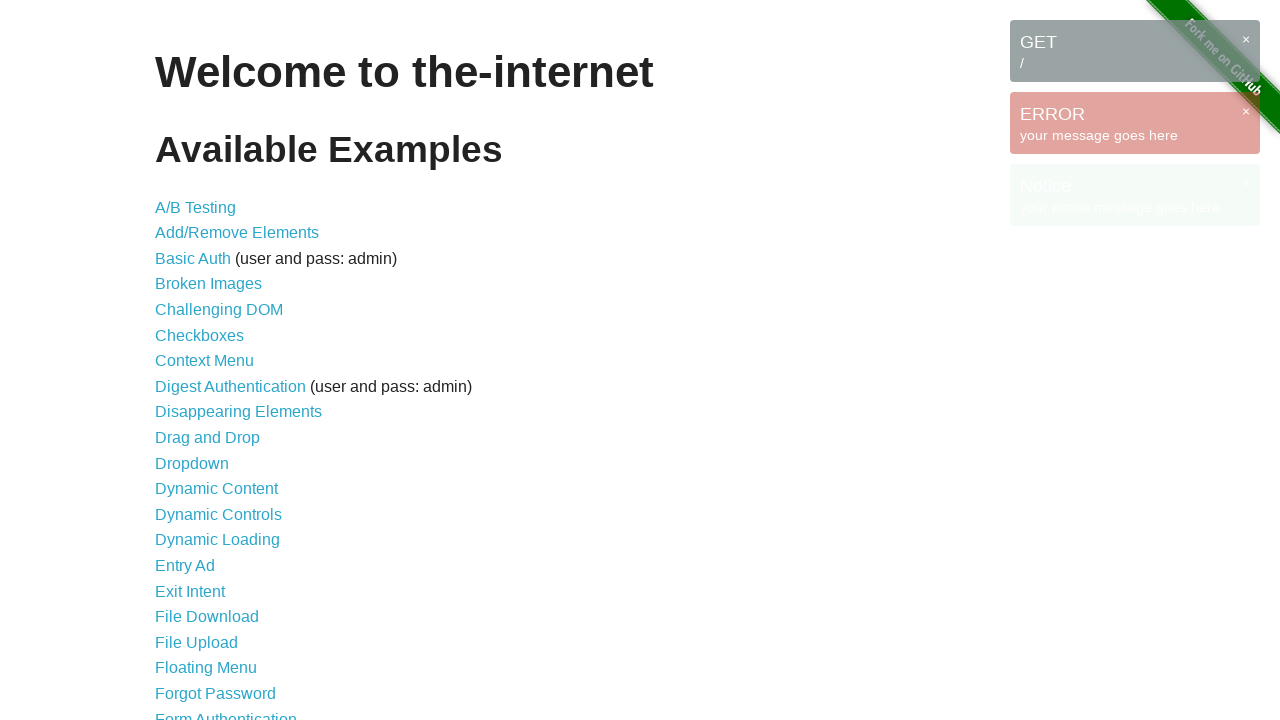

Triggered warning notification with jQuery Growl
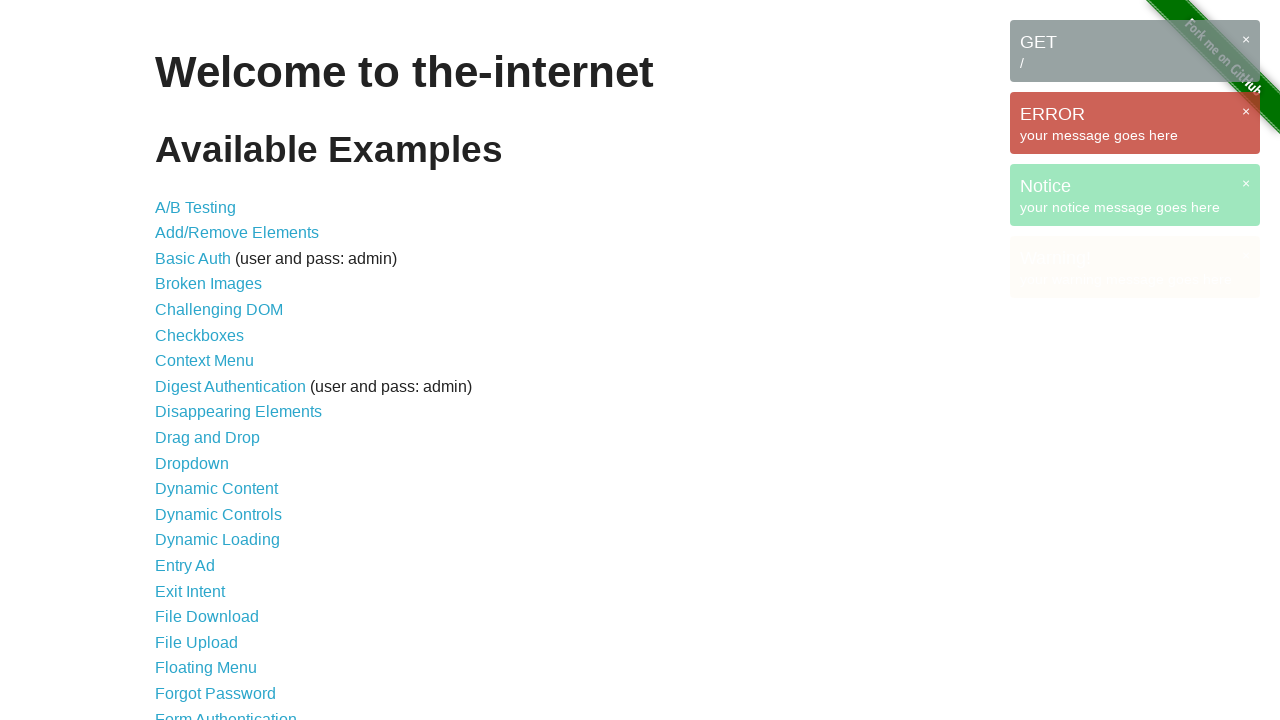

Waited for Growl notification messages to be visible on page
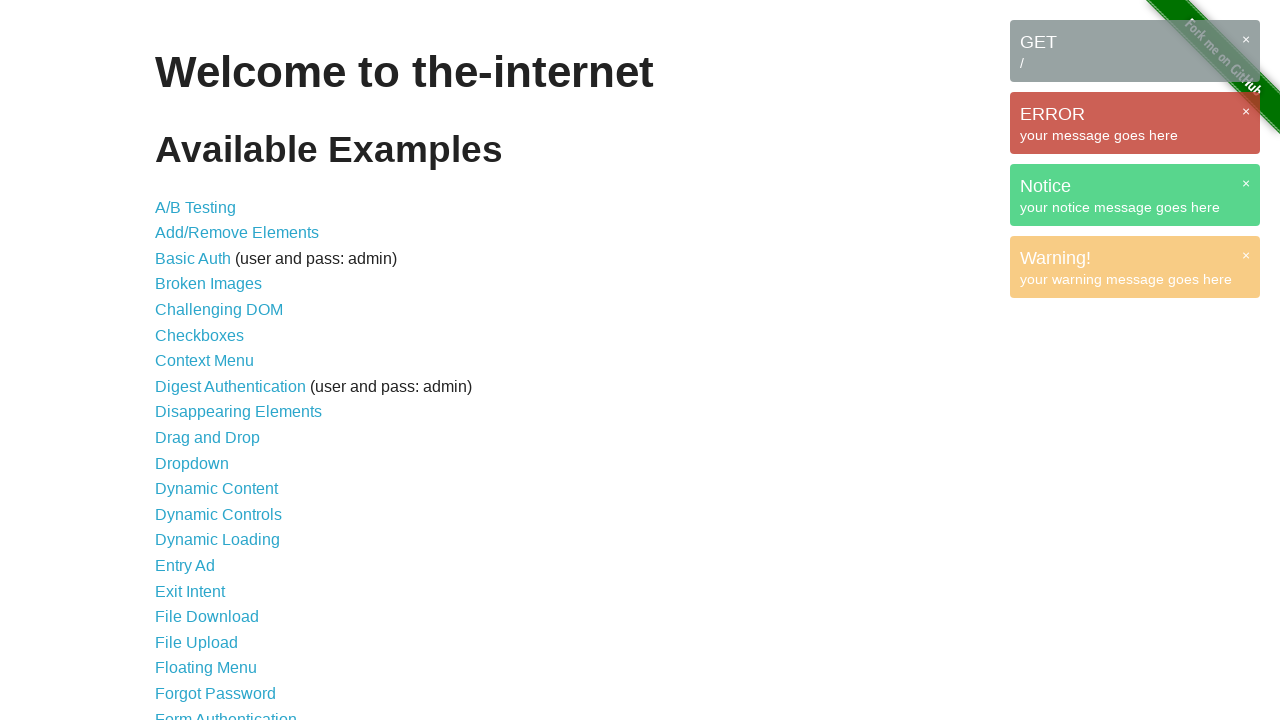

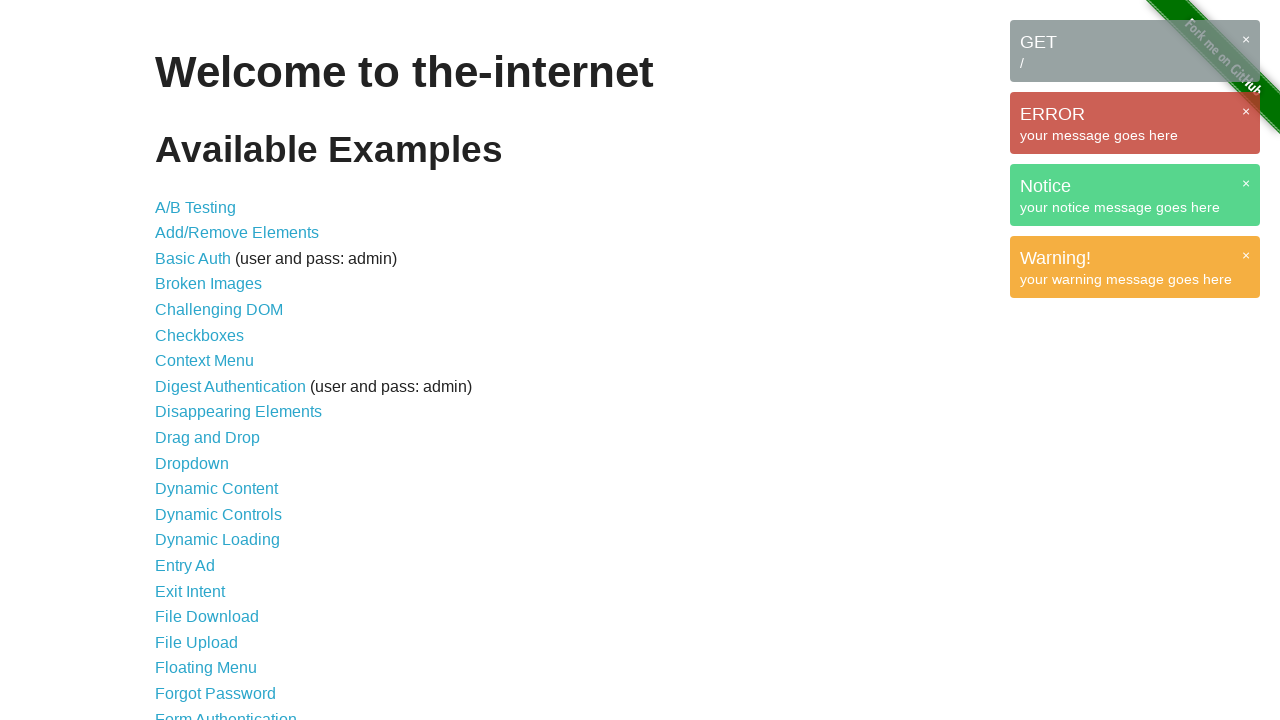